Tests JavaScript prompt functionality by clicking a button to trigger a prompt, entering text, and accepting it

Starting URL: https://the-internet.herokuapp.com/javascript_alerts

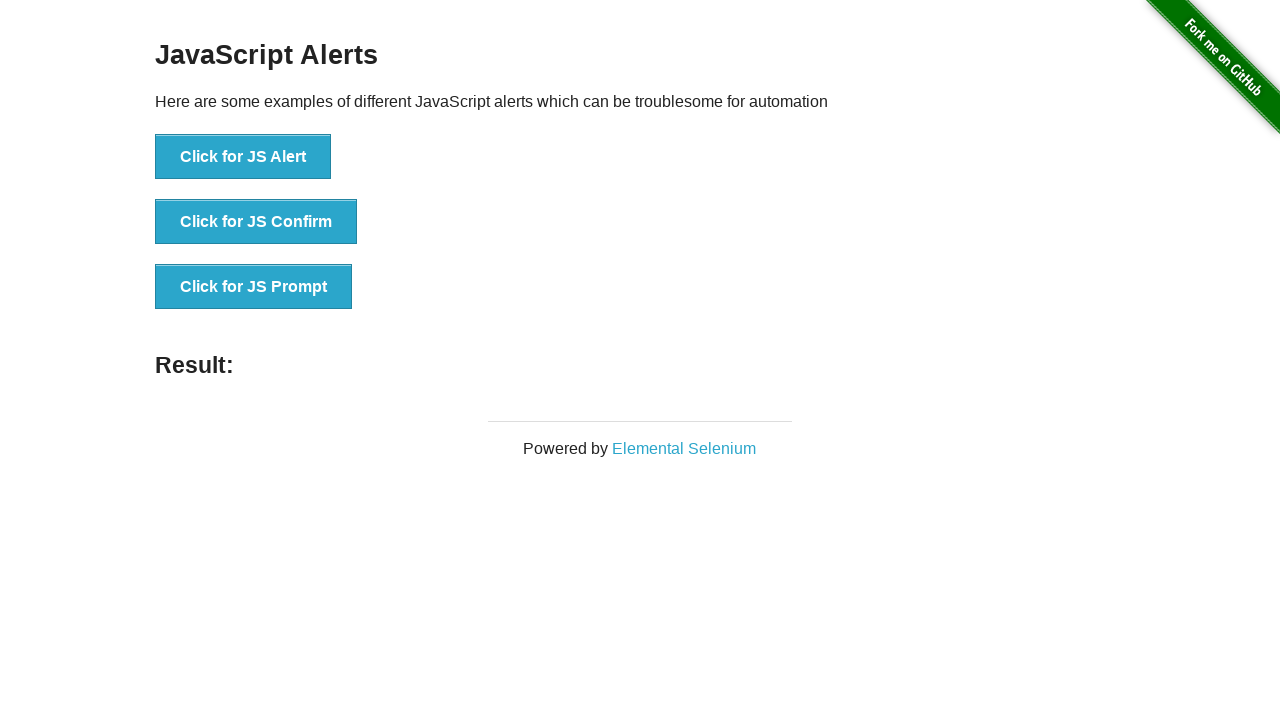

Clicked button to trigger JavaScript prompt at (254, 287) on xpath=//button[text()='Click for JS Prompt']
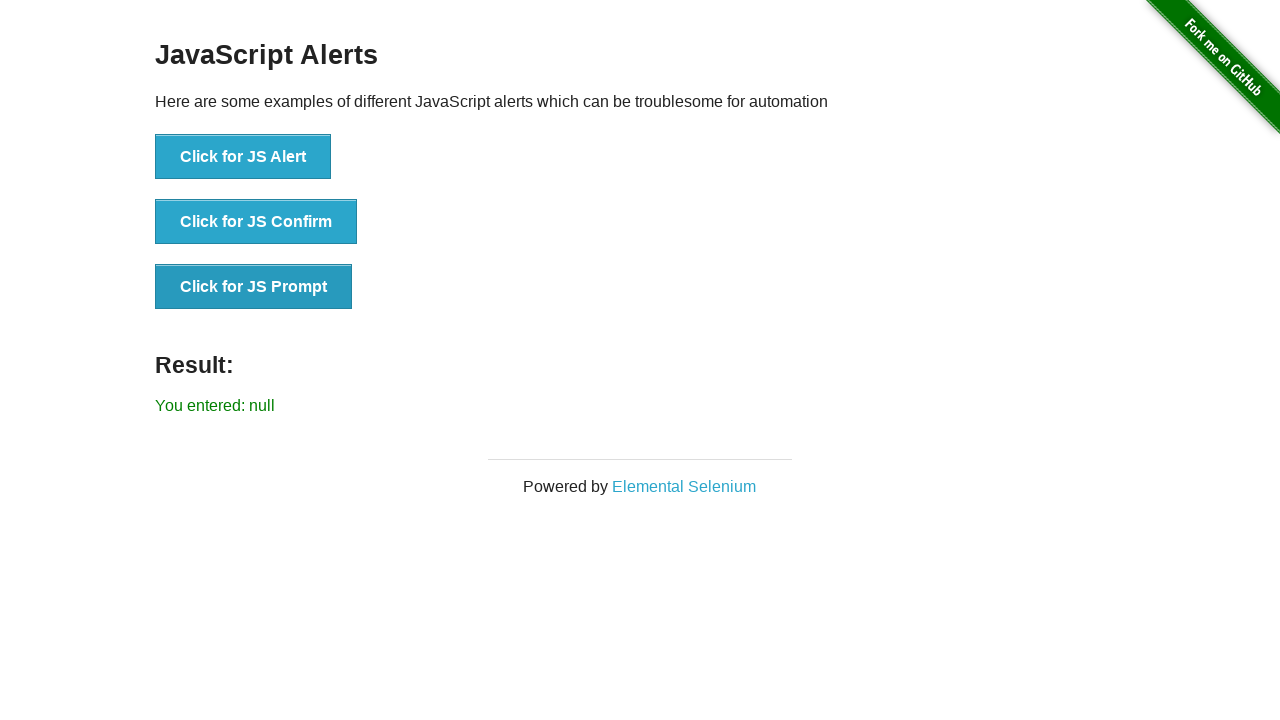

Set up dialog handler to accept prompt with 'Selenium'
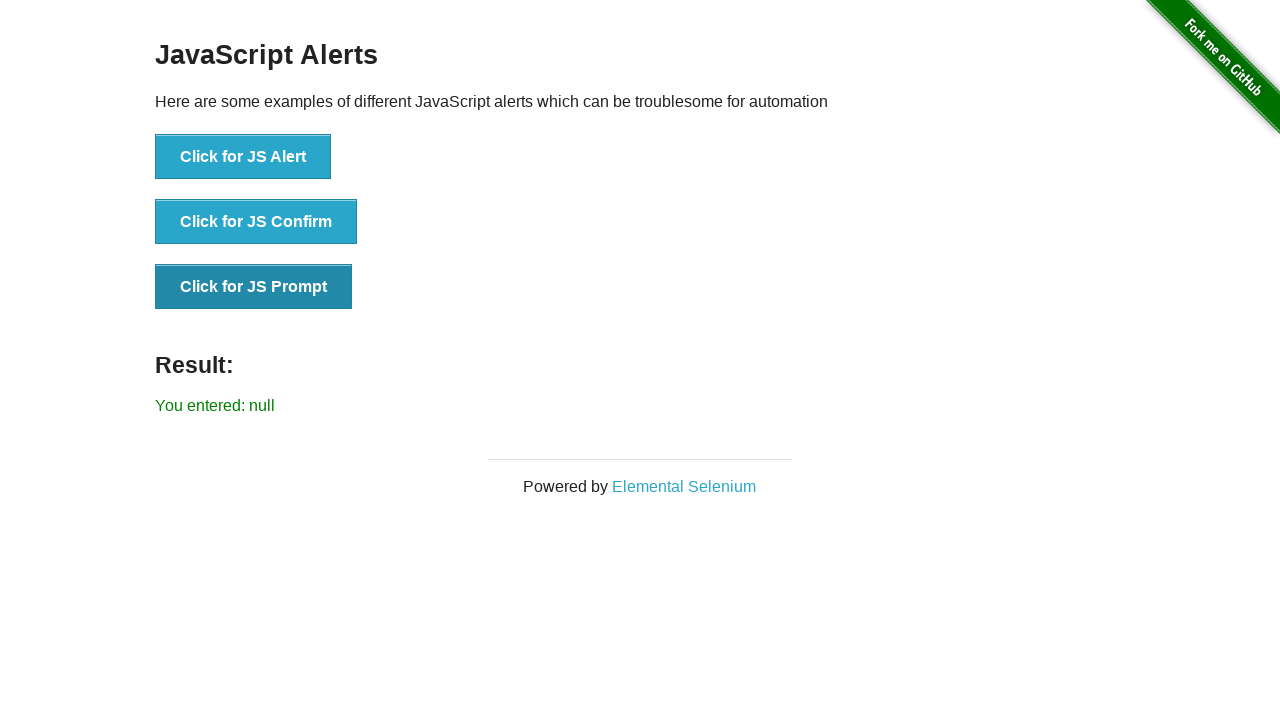

Clicked button again to trigger prompt dialog at (254, 287) on xpath=//button[text()='Click for JS Prompt']
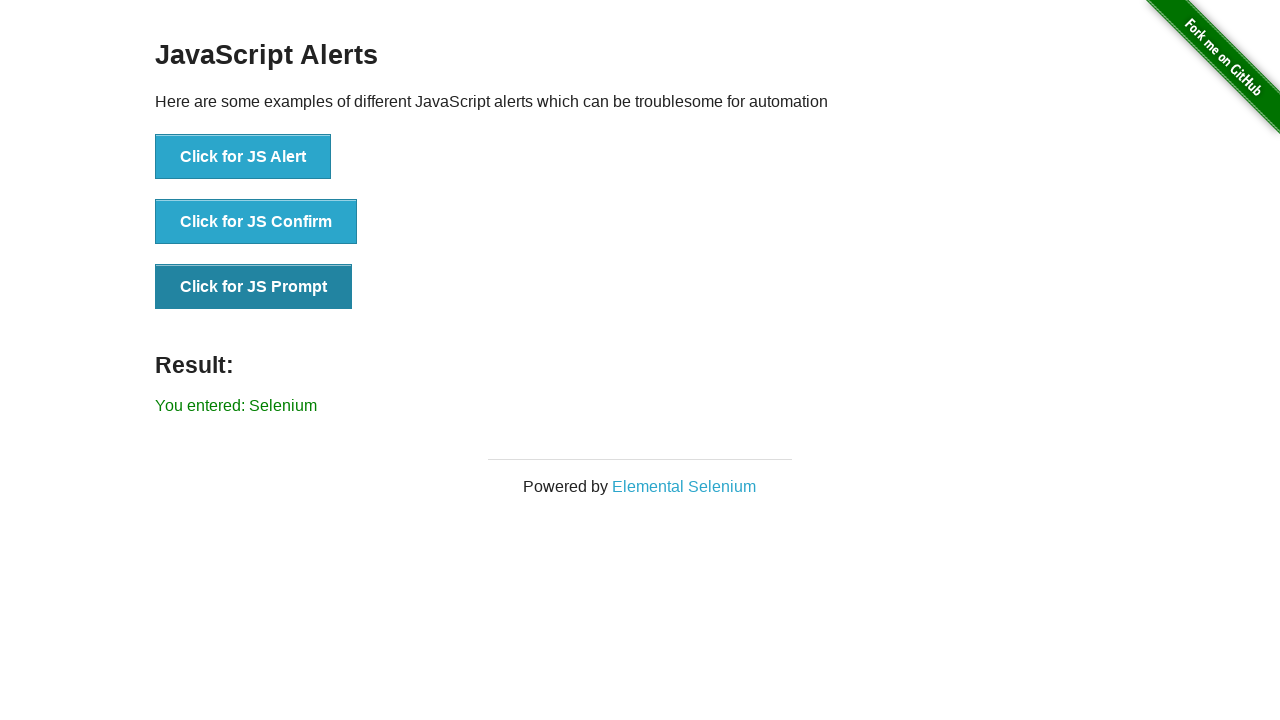

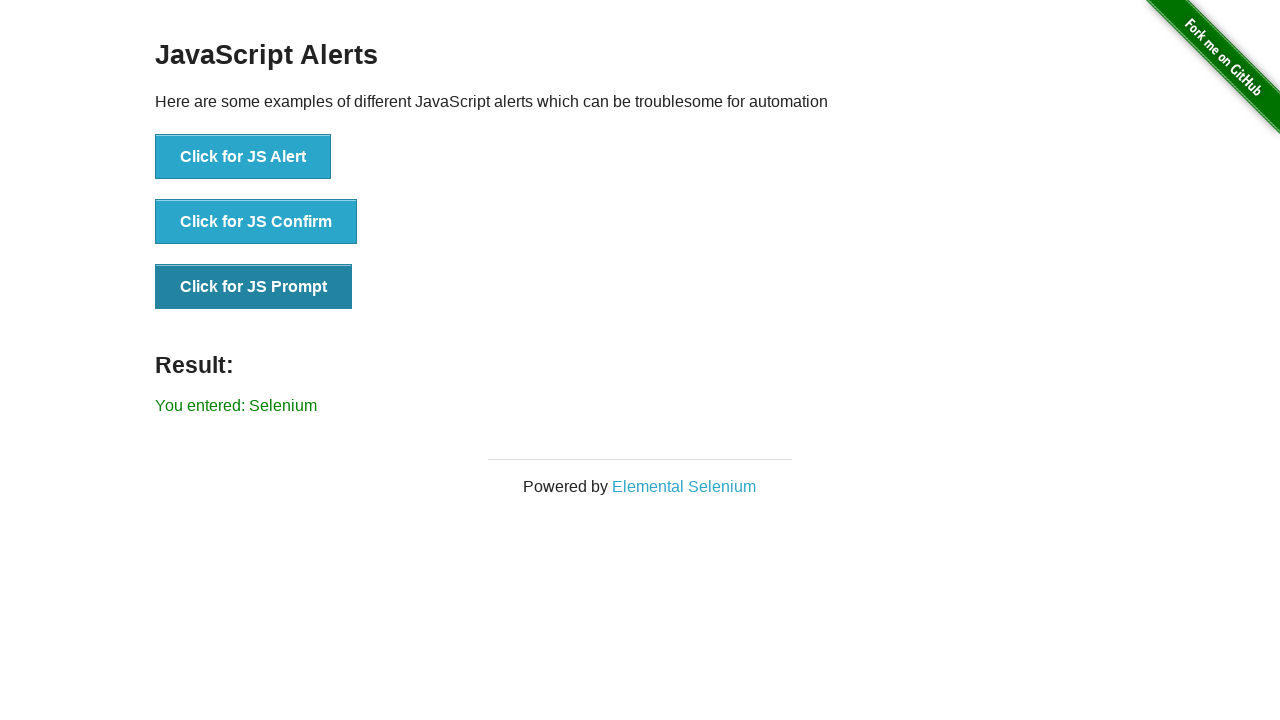